Tests radio button functionality by selecting various color and sport options on a practice page

Starting URL: https://practice.expandtesting.com/radio-buttons

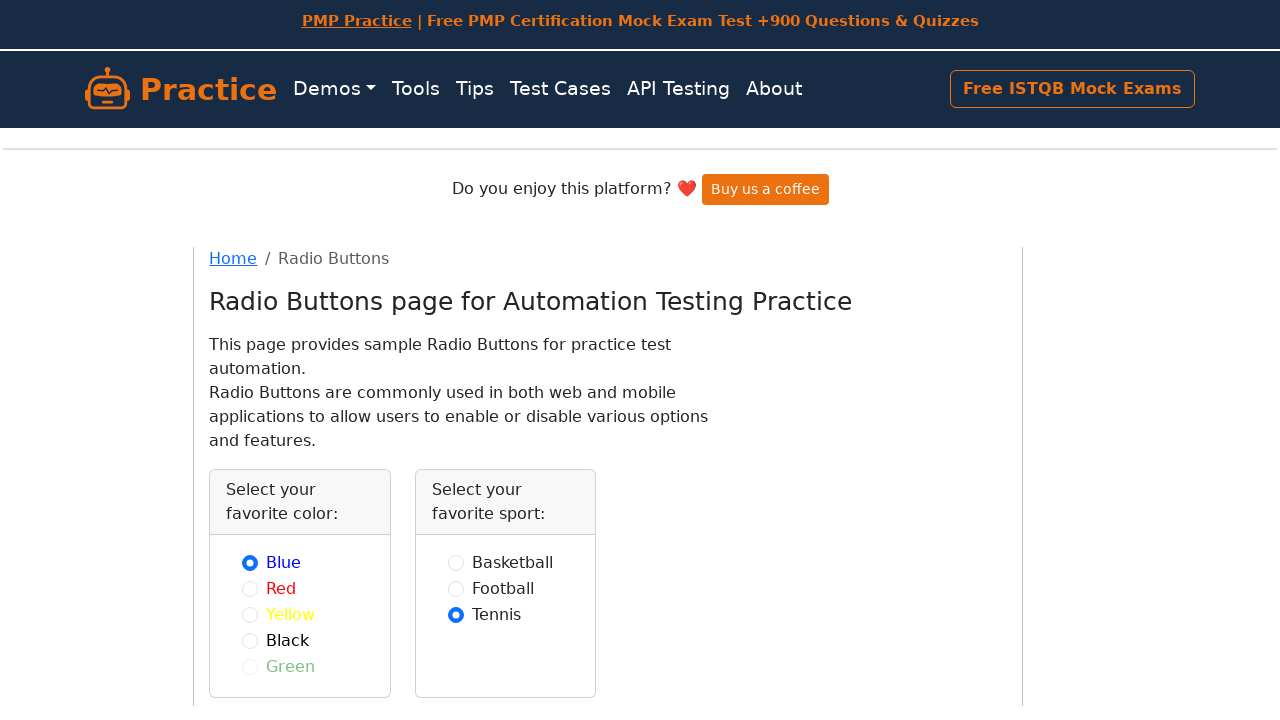

Selected Red radio button at (250, 588) on internal:label="Red"i
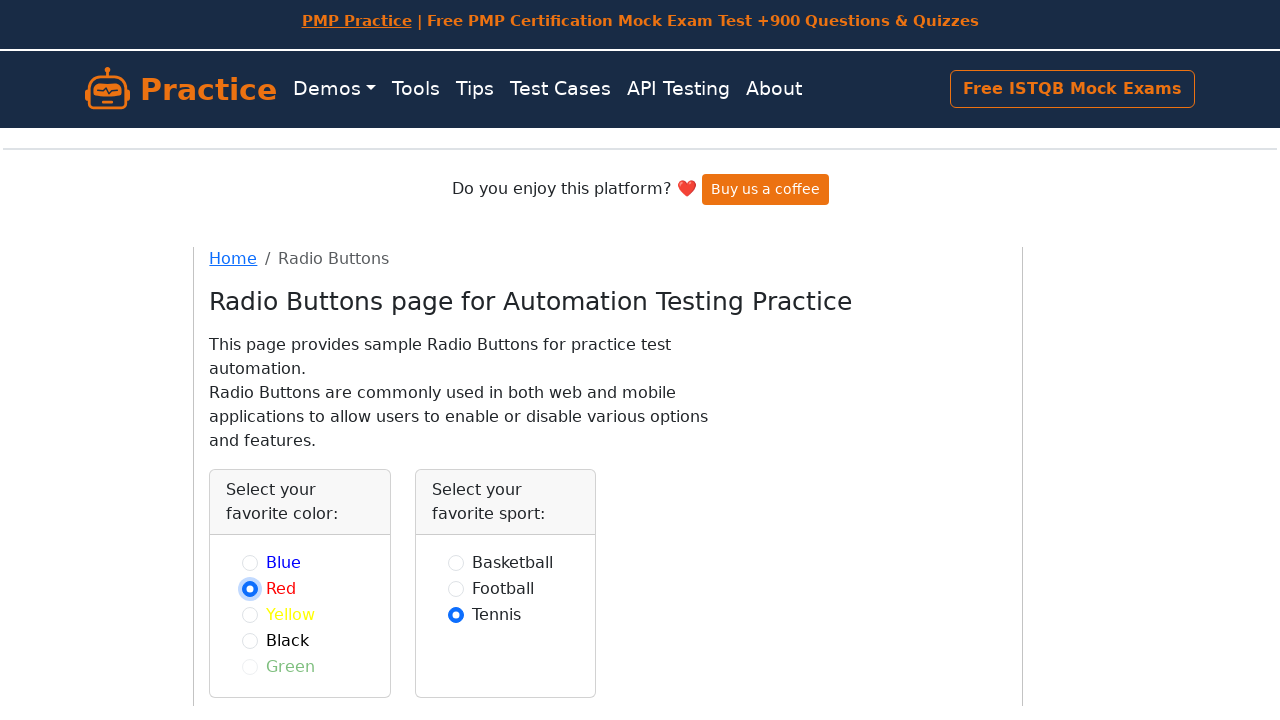

Selected Yellow radio button at (250, 614) on internal:label="Yellow"i
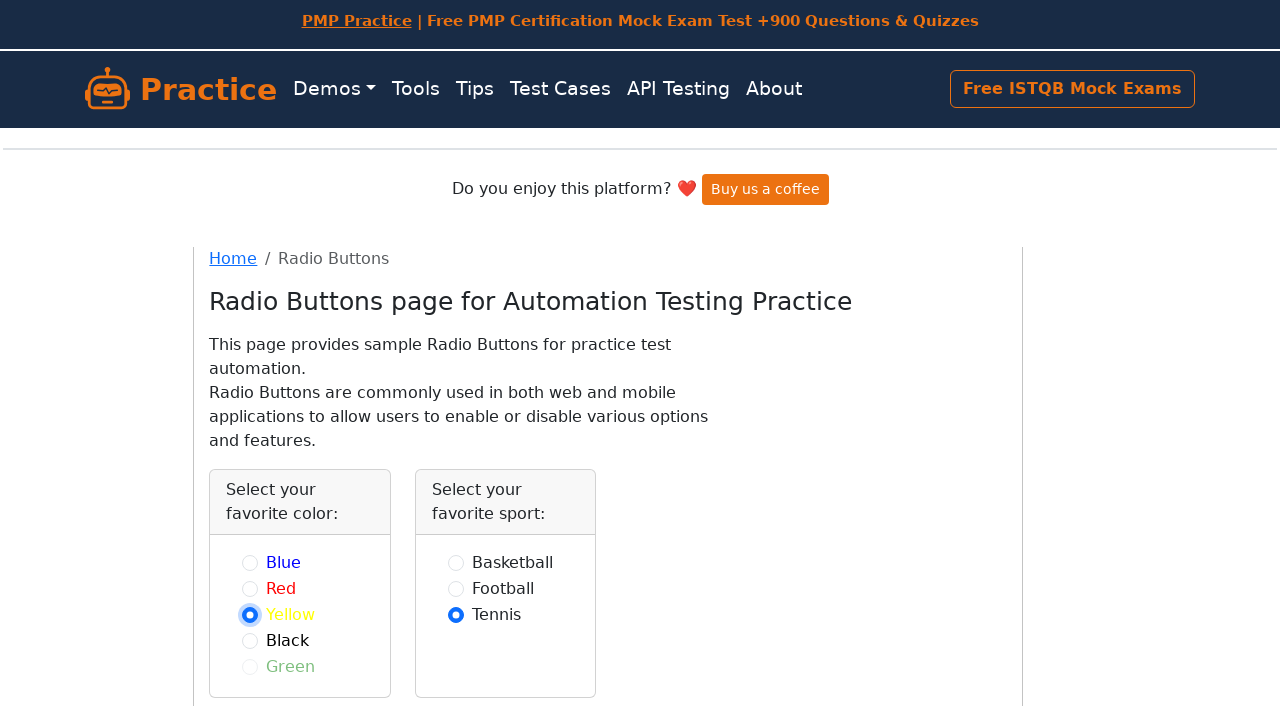

Selected Black radio button at (250, 640) on internal:label="Black"i
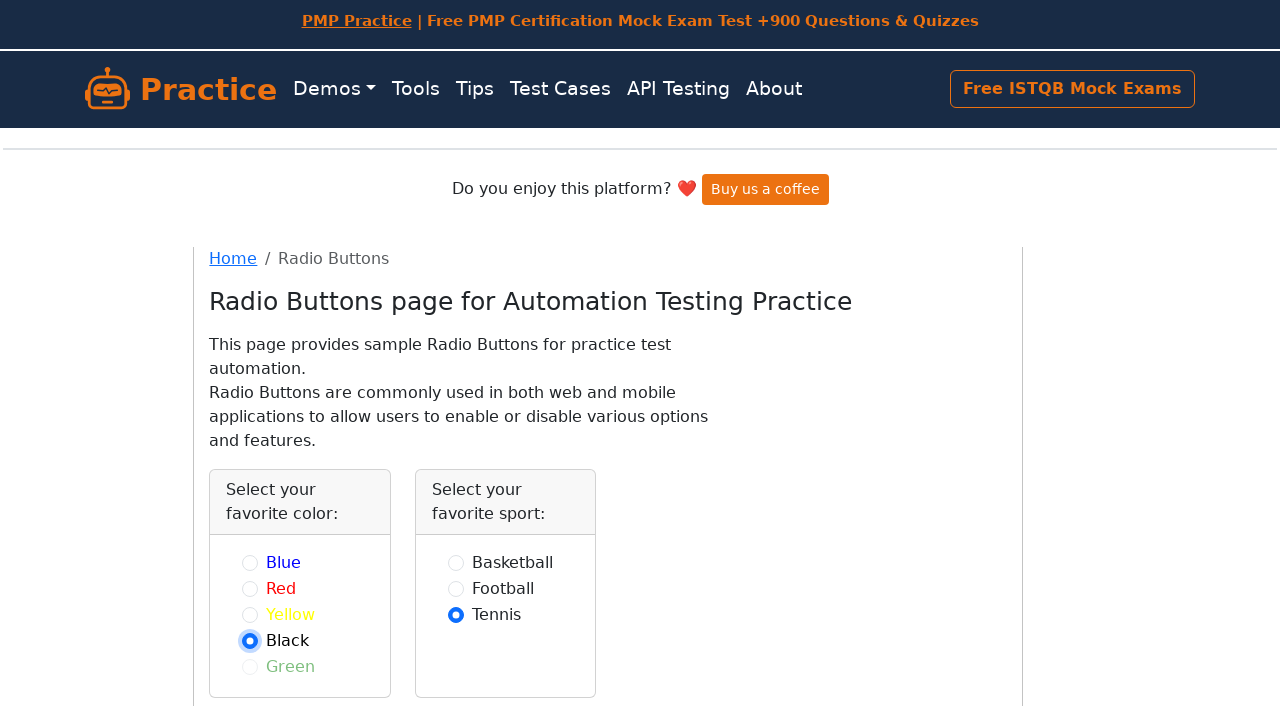

Clicked 5th div element (first click) at (316, 666) on div:nth-child(5)
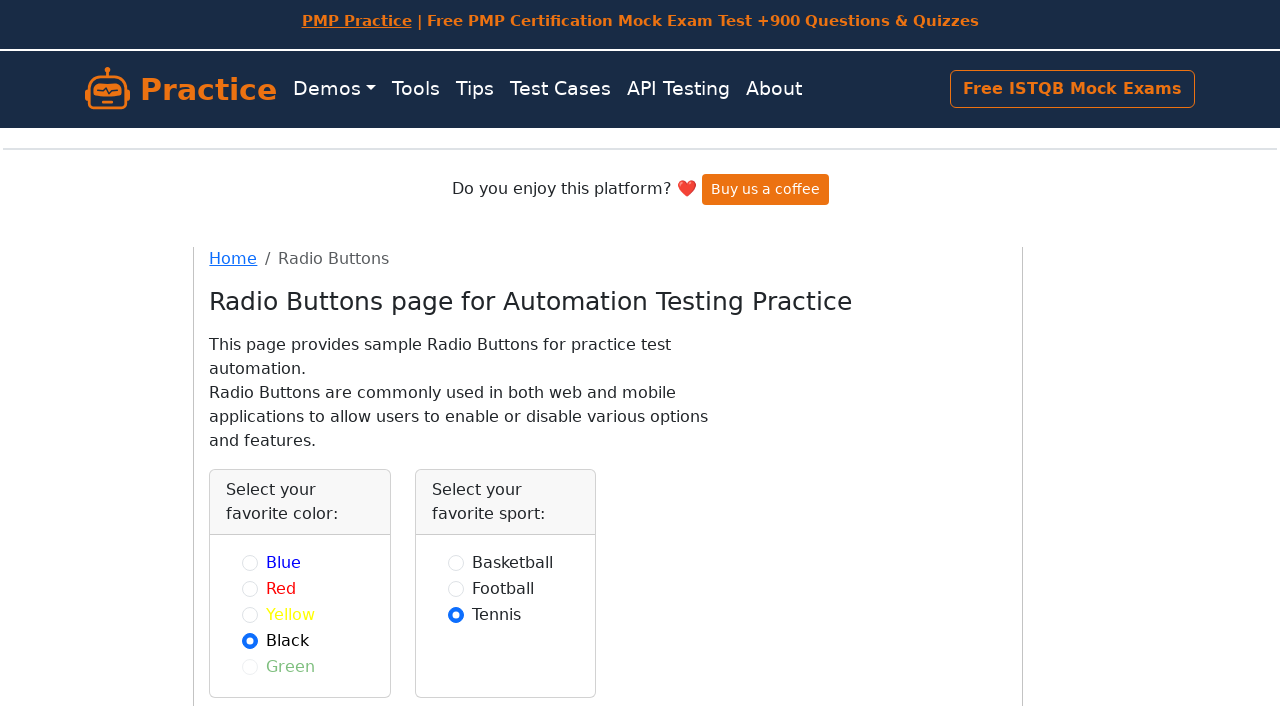

Clicked 5th div element (second click) at (316, 666) on div:nth-child(5)
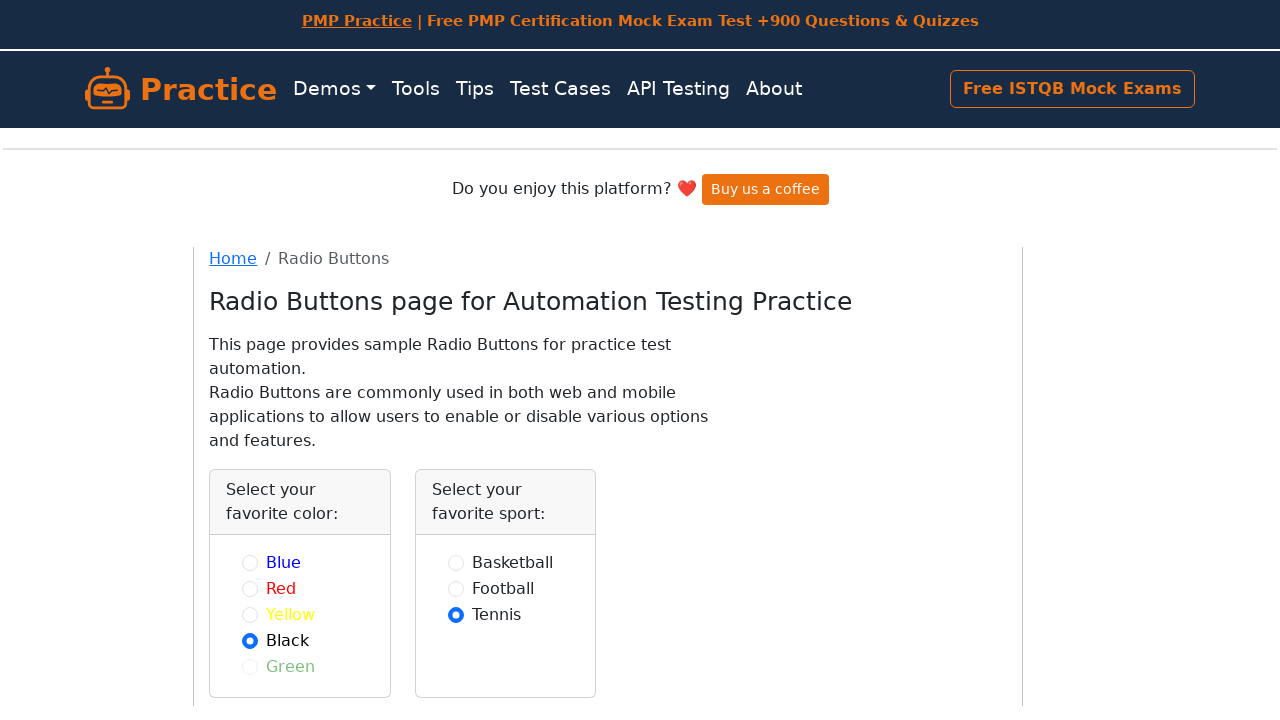

Selected Basketball checkbox at (456, 562) on internal:label="Basketball"i
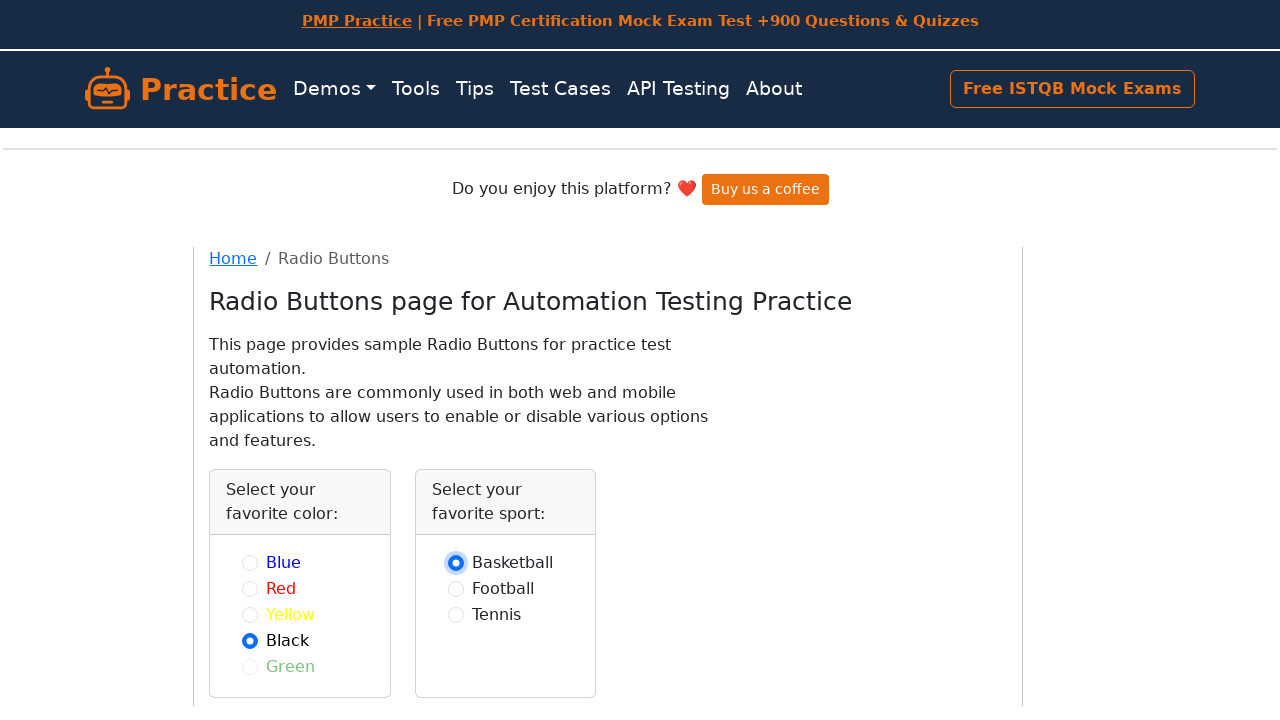

Selected Football checkbox at (456, 588) on internal:label="Football"i
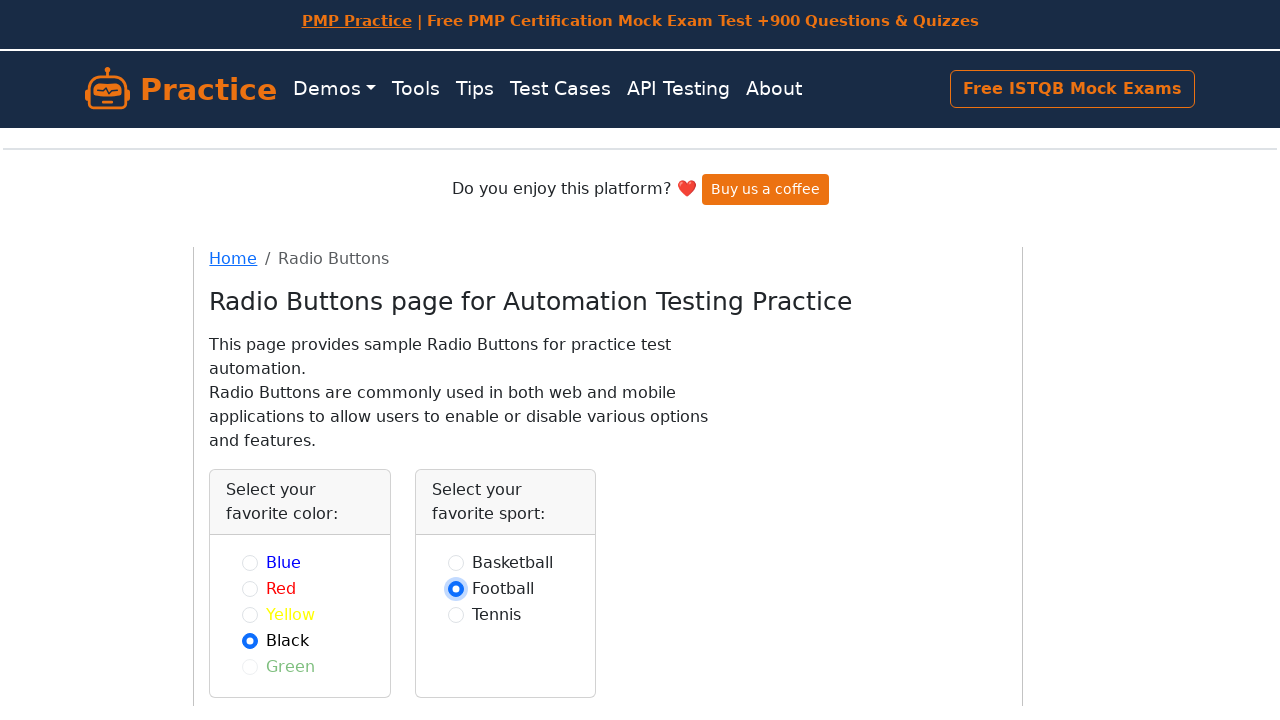

Selected Tennis checkbox (first click) at (456, 614) on internal:label="Tennis"i
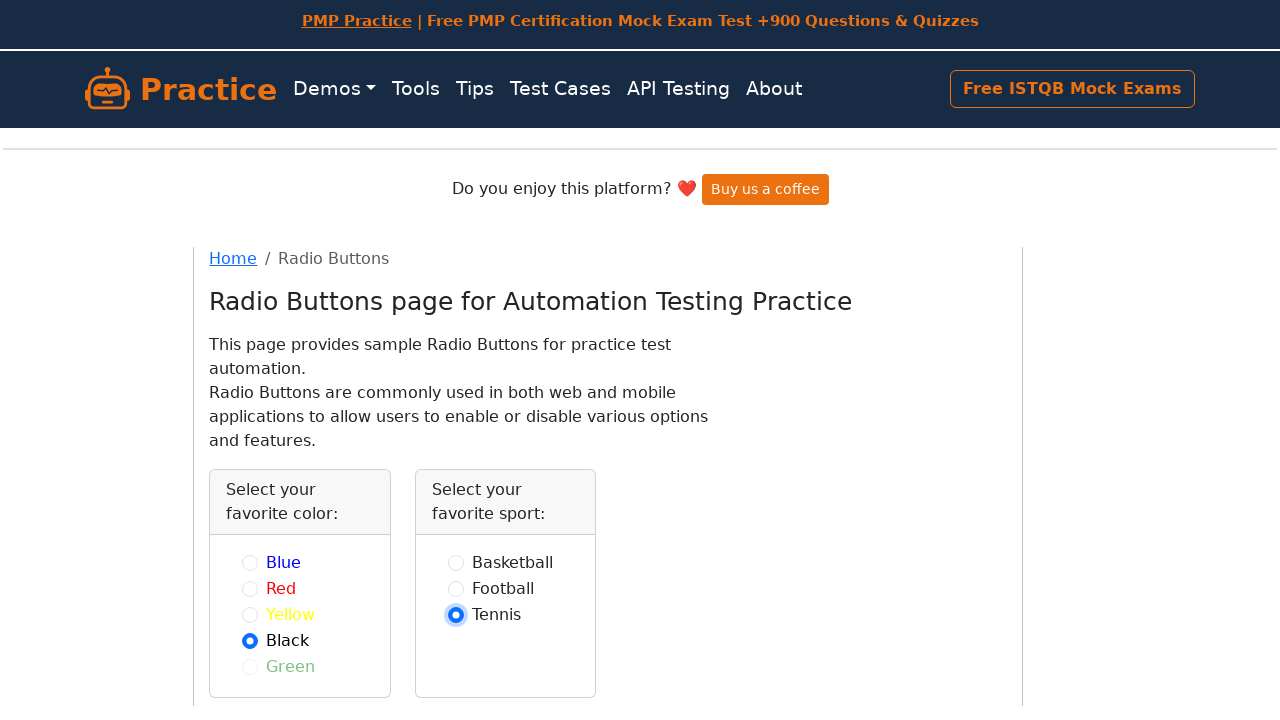

Selected Tennis checkbox (second click) on internal:label="Tennis"i
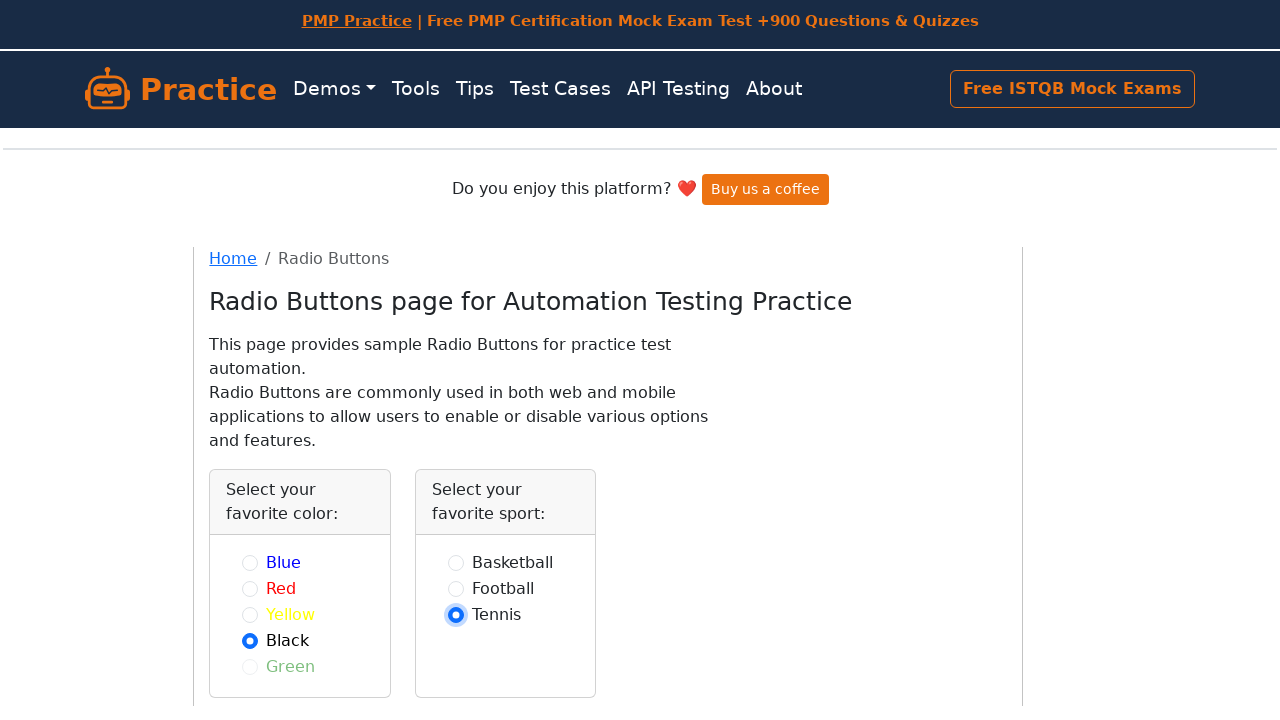

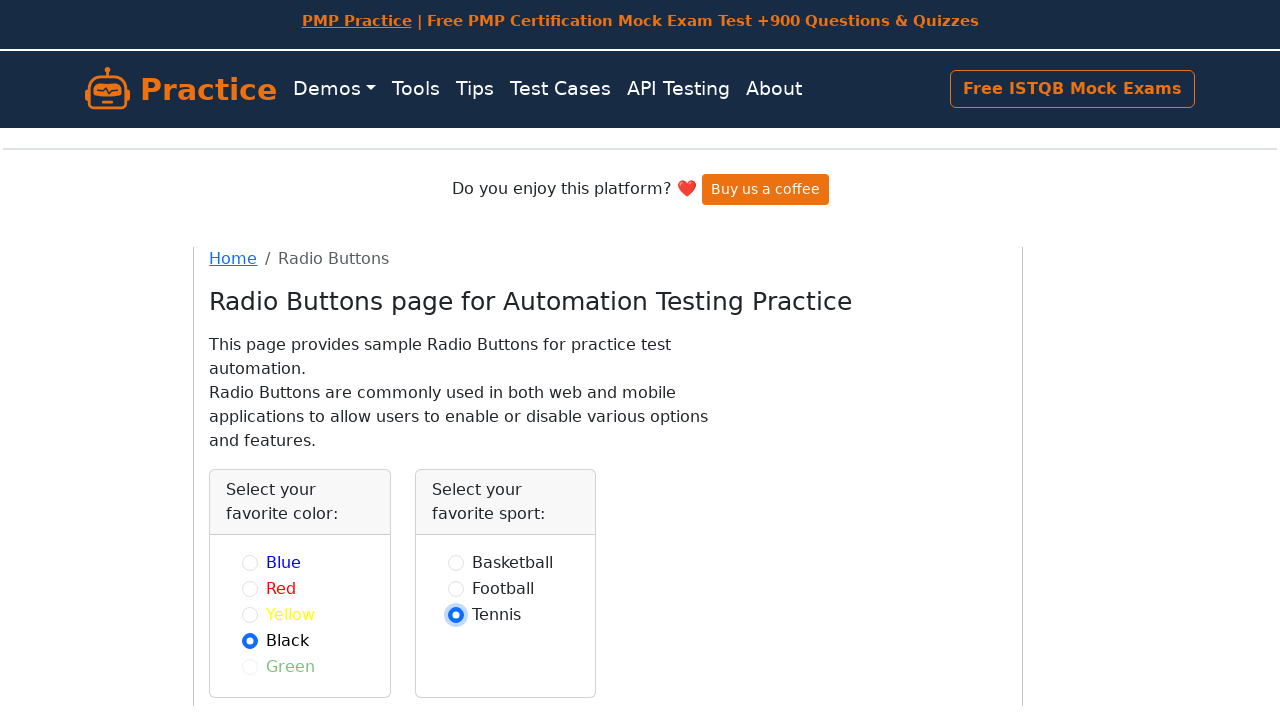